Fills out a registration form with personal information including name, email, phone number, and address

Starting URL: https://demoqa.com/automation-practice-form/

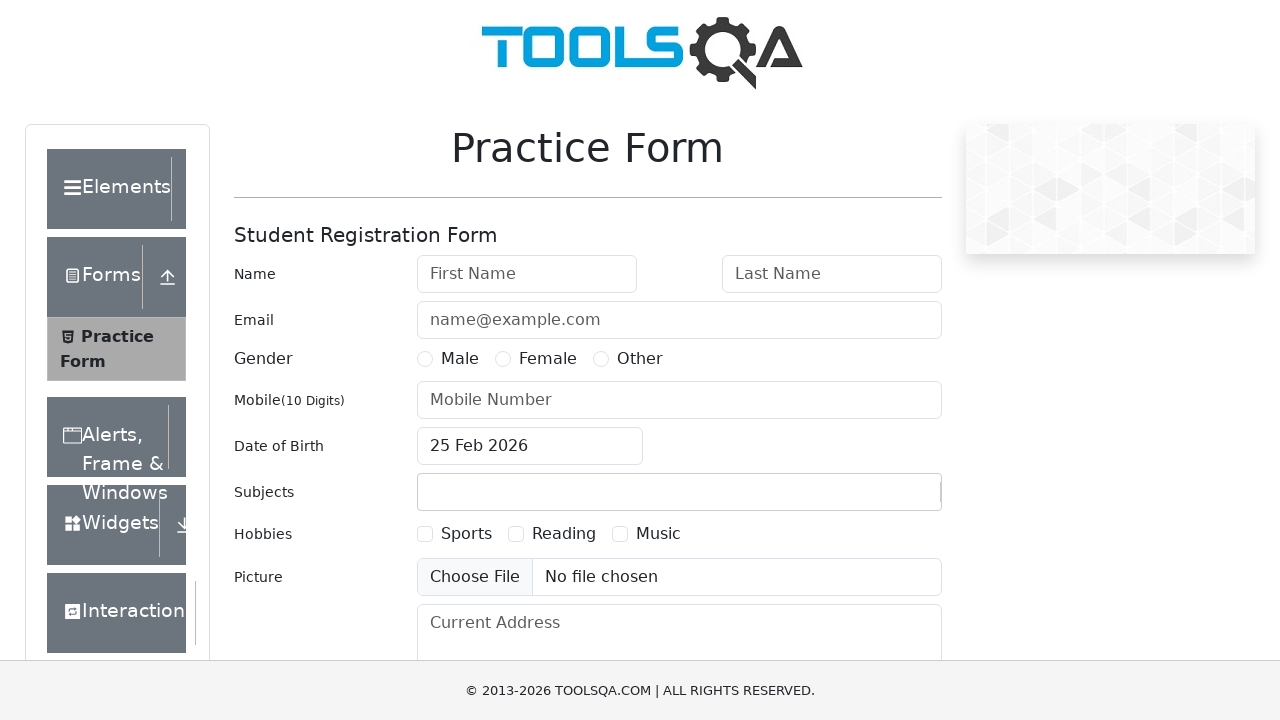

Filled first name field with 'John' on #firstName
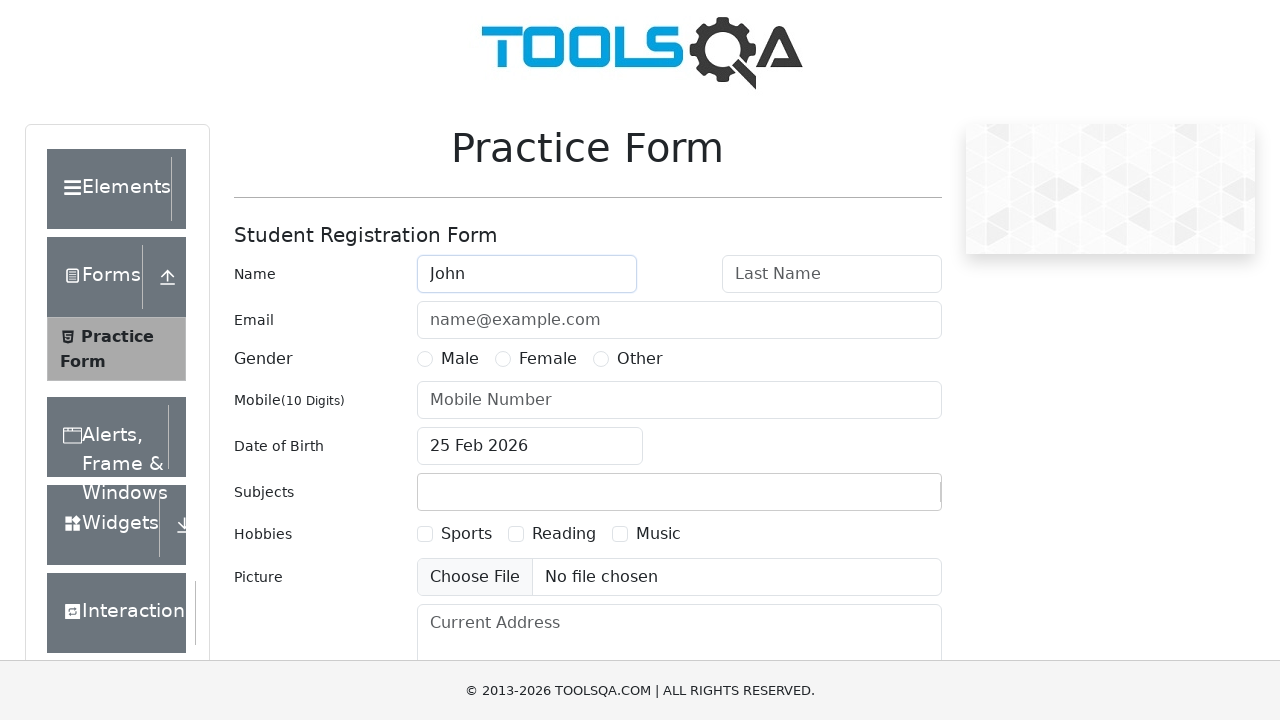

Filled last name field with 'Smith' on #lastName
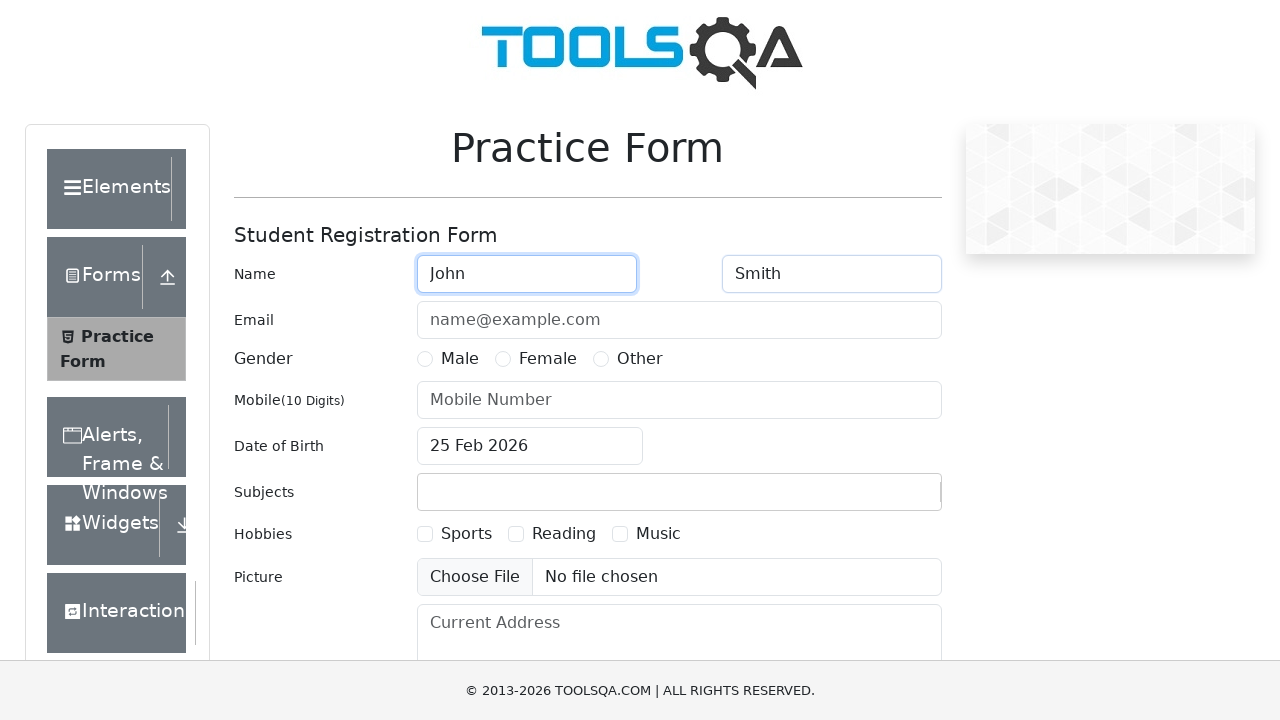

Filled email field with 'john.smith@example.com' on #userEmail
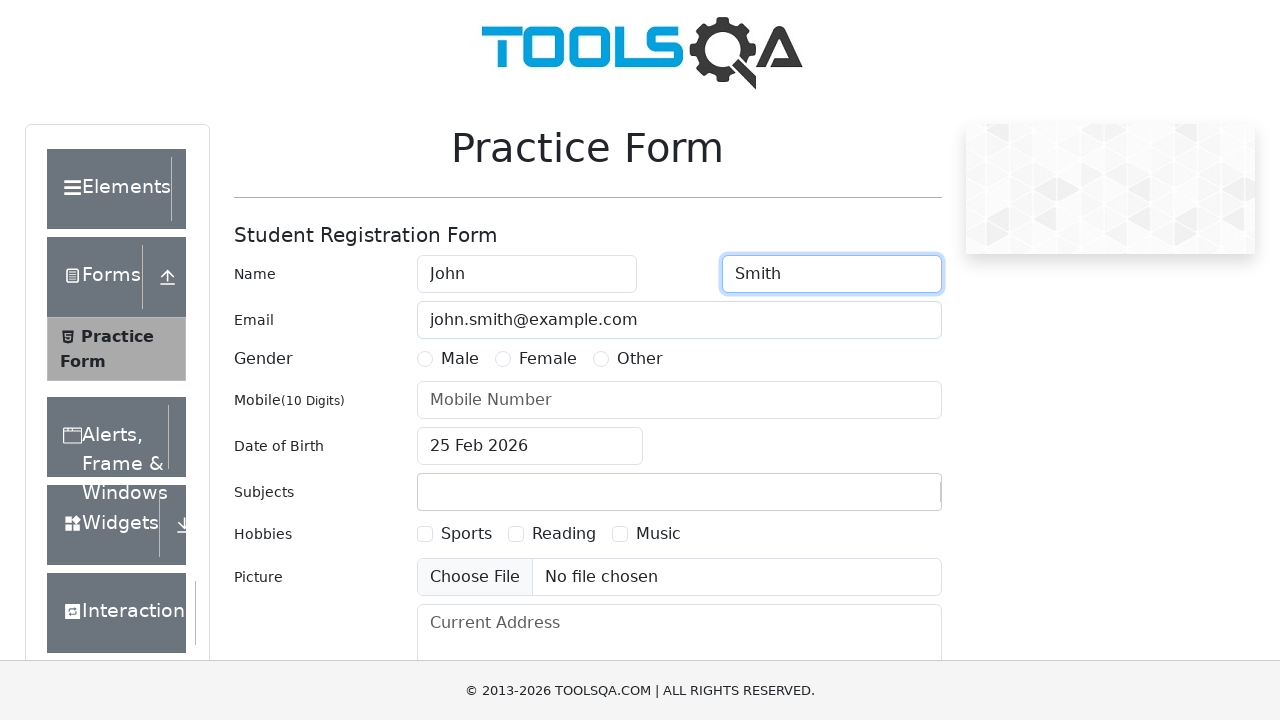

Filled phone number field with '5551234567' on #userNumber
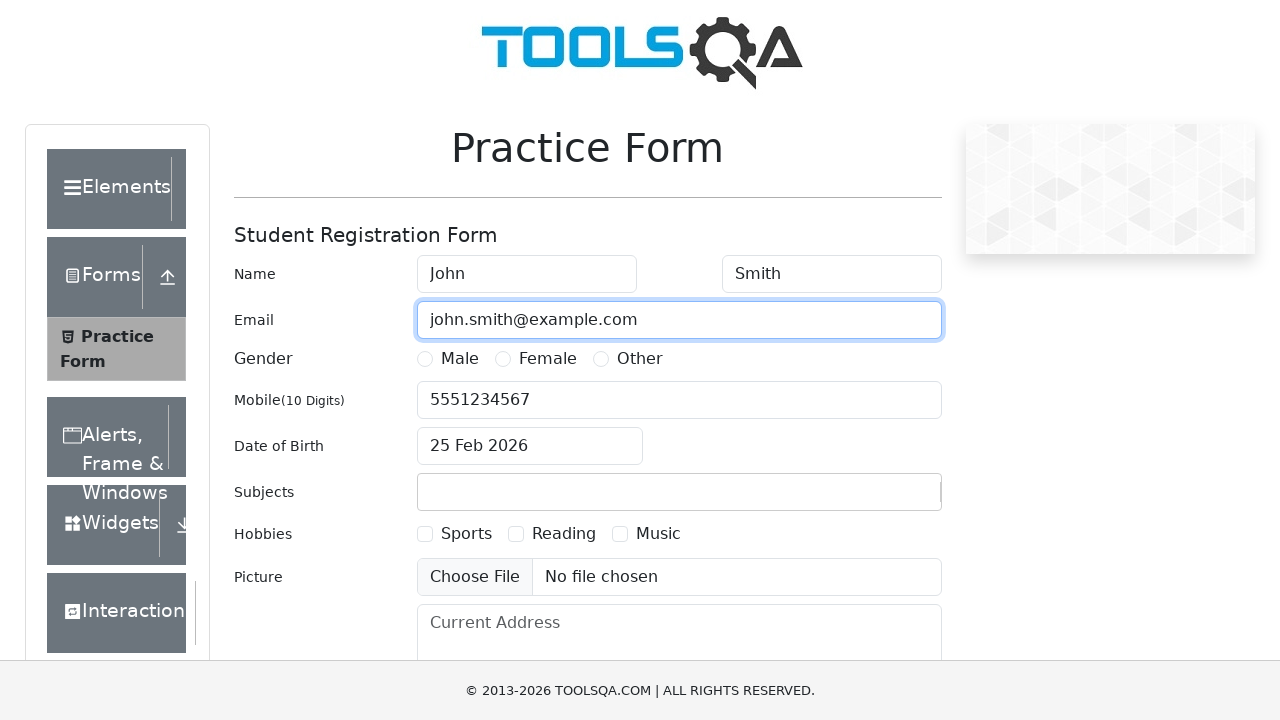

Filled current address field with '123 Main Street, New York, NY 10001' on #currentAddress
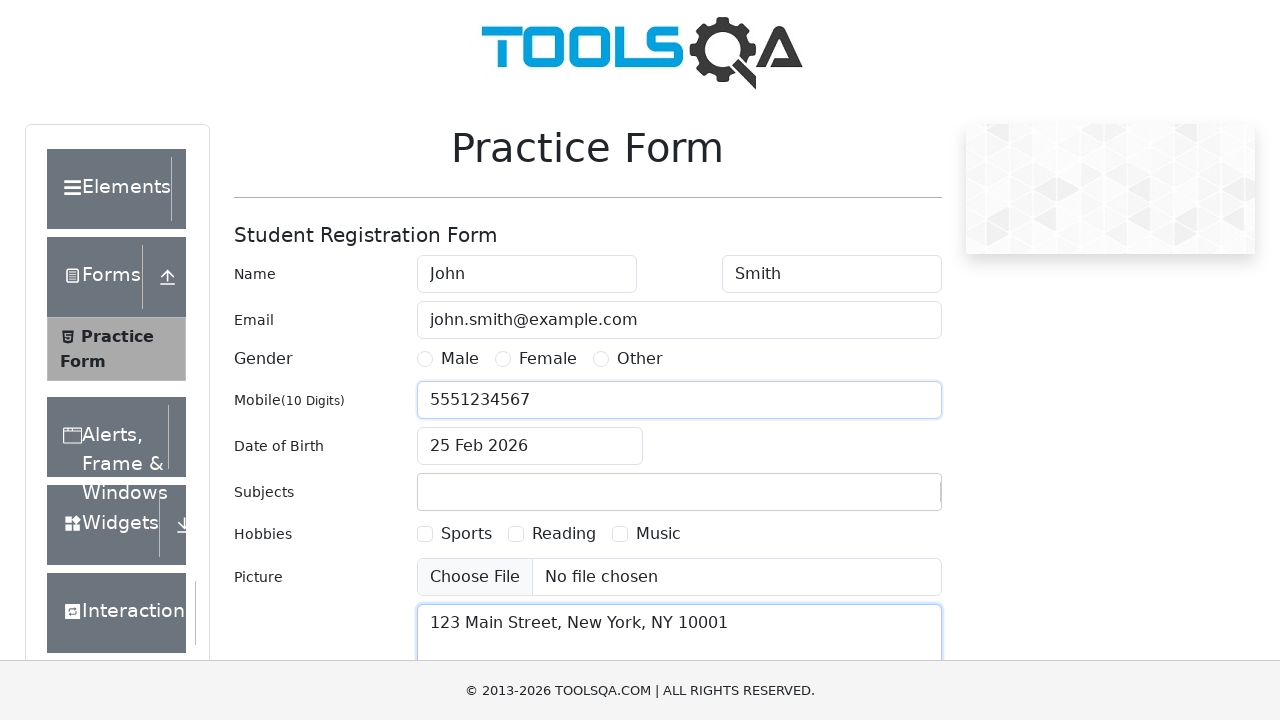

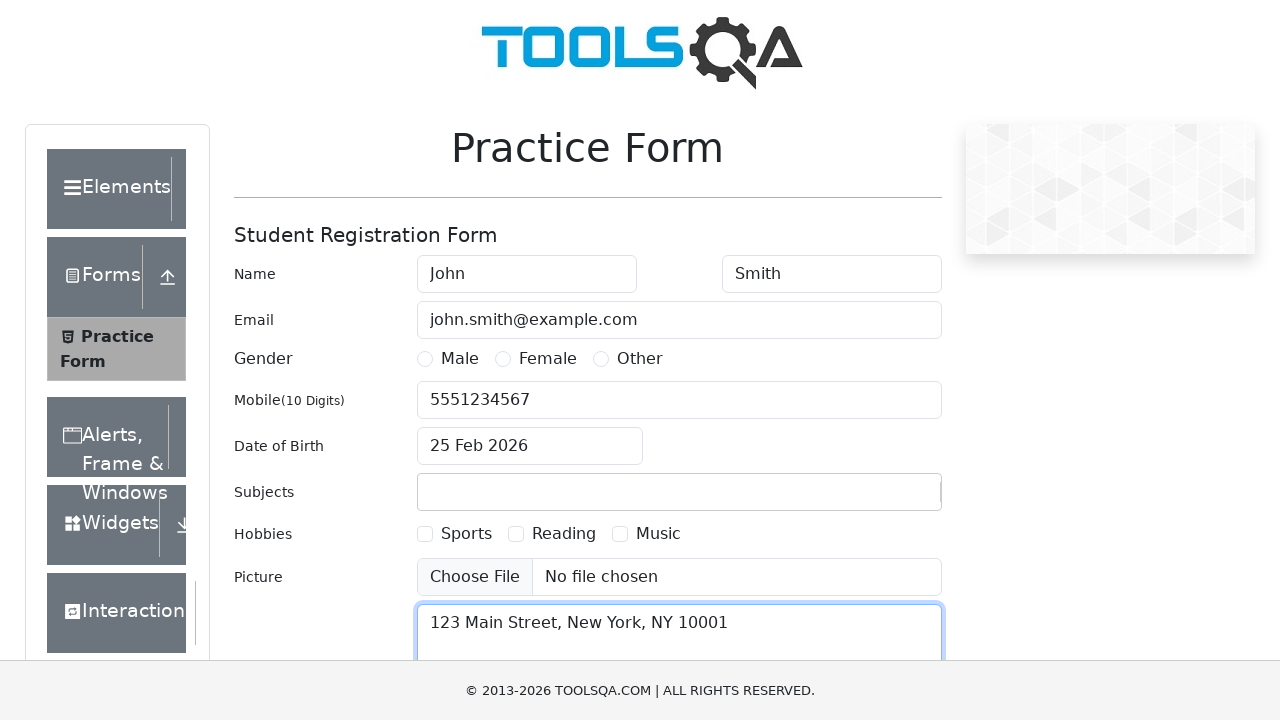